Navigates to the jQuery UI website and performs a vertical scroll action to scroll down the page by 400 pixels.

Starting URL: https://jqueryui.com

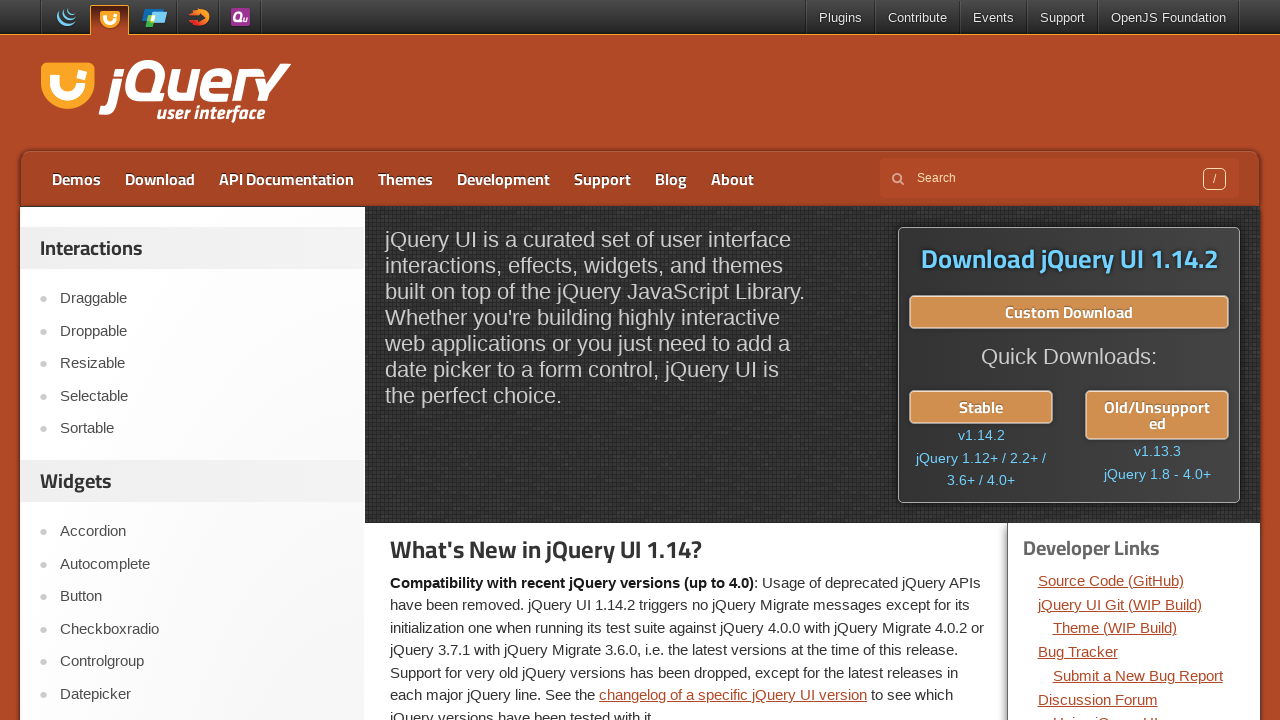

Navigated to jQuery UI website
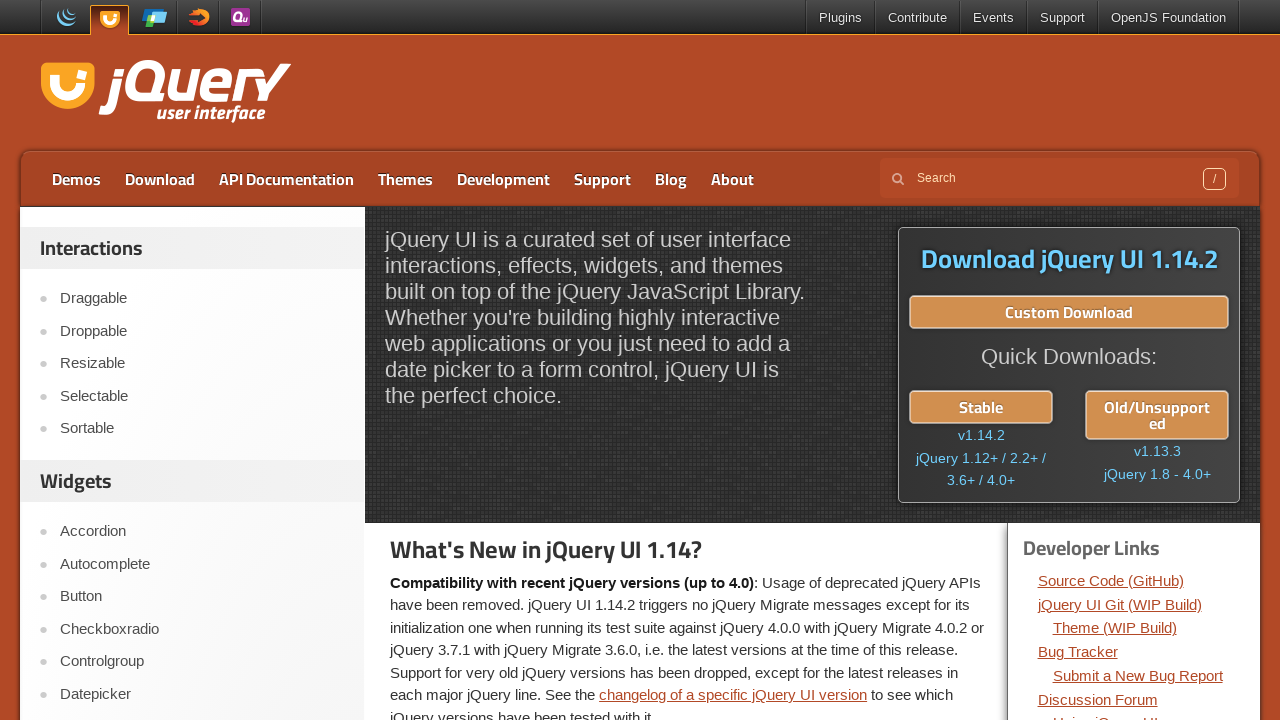

Page DOM content loaded
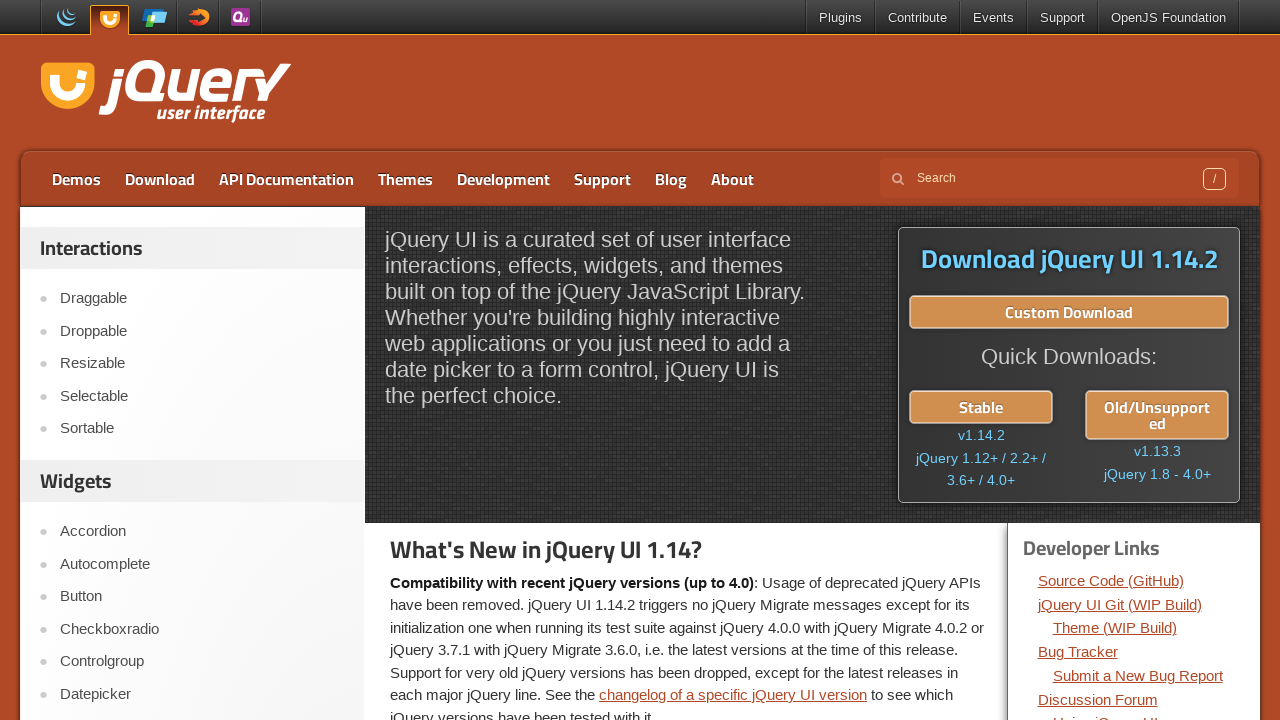

Scrolled down the page by 400 pixels
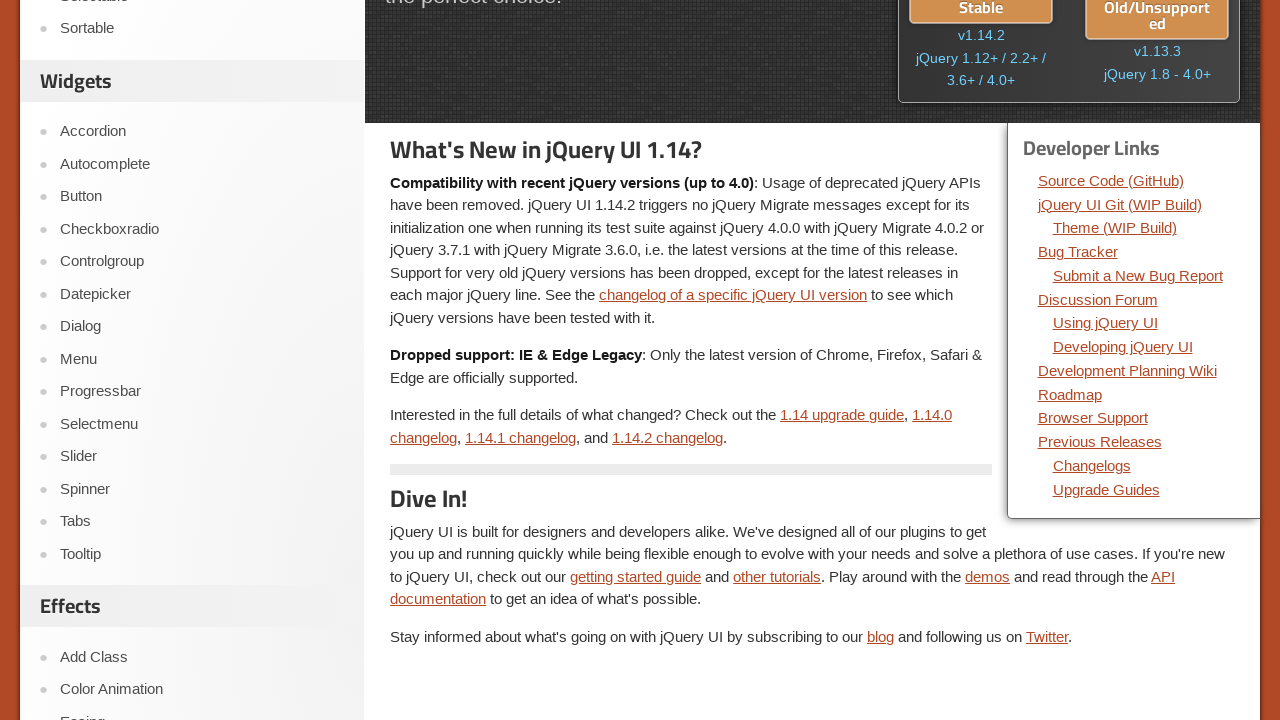

Waited 1 second to observe scroll effect
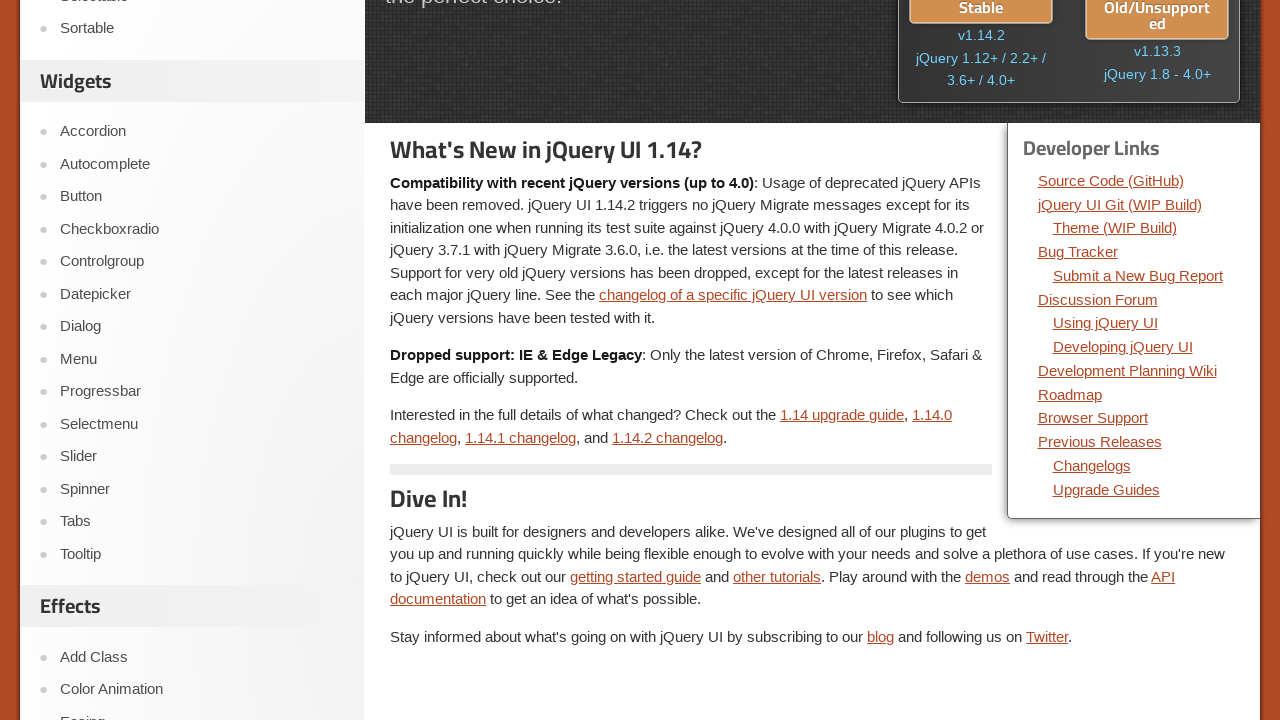

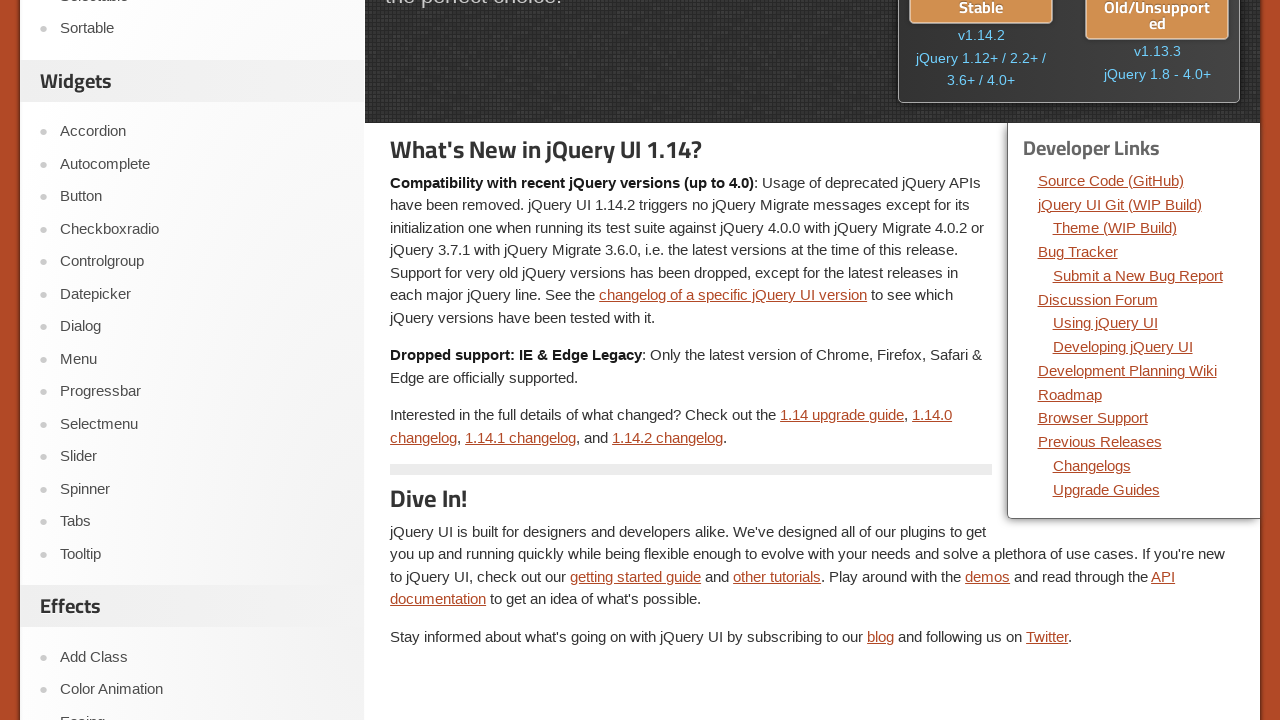